Tests the Directory page by clicking on the Directory link and verifying that business information is displayed correctly

Starting URL: https://ggosdinski.github.io/cse270/

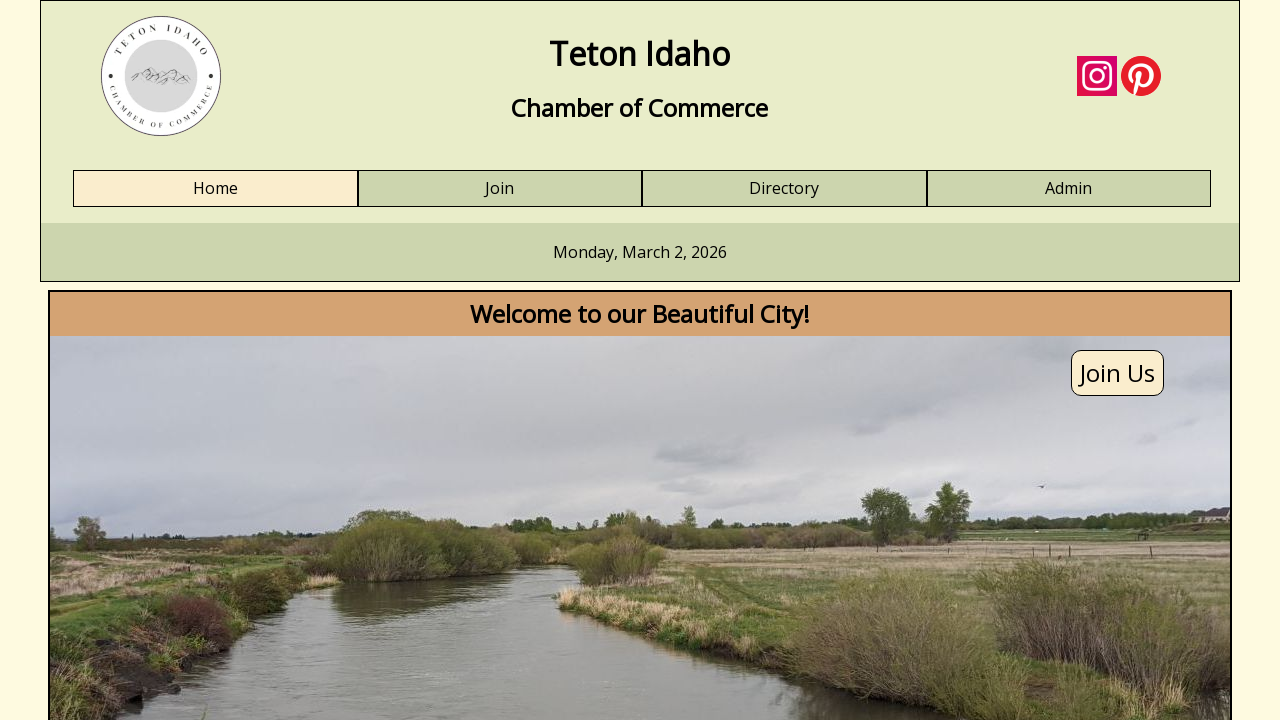

Waited for Directory link to be available
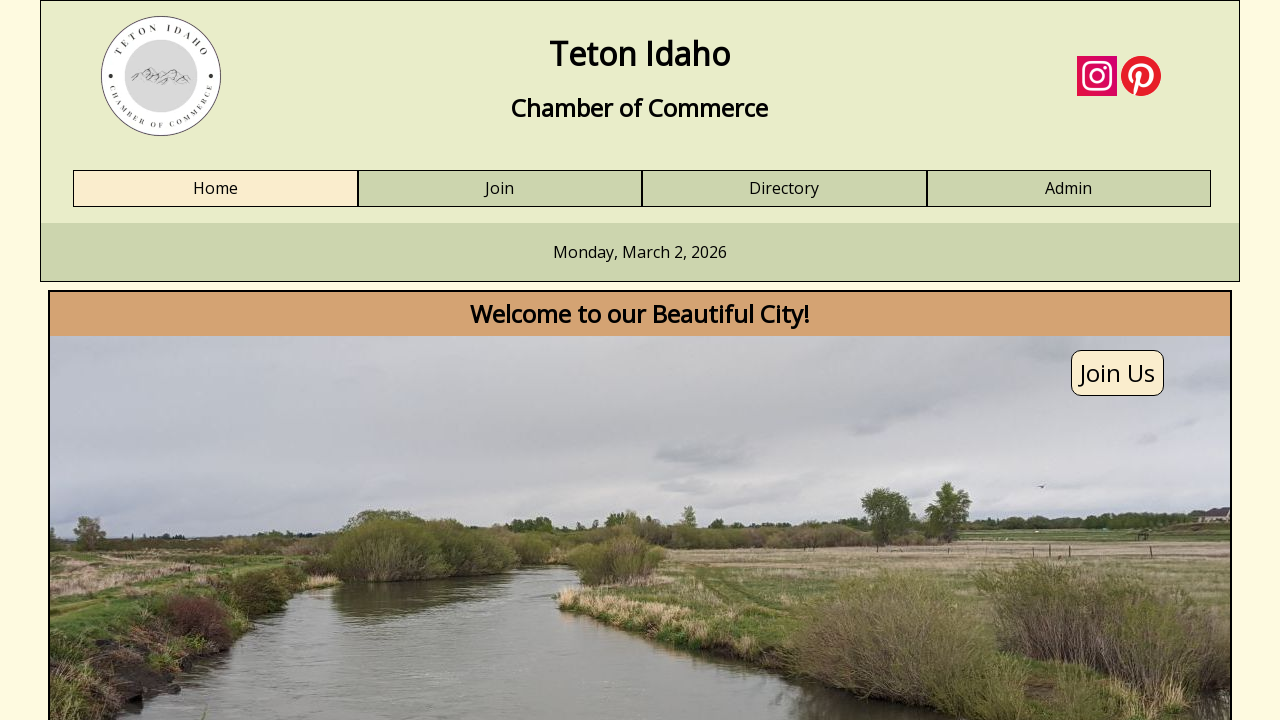

Clicked on Directory link at (784, 189) on a:has-text('Directory')
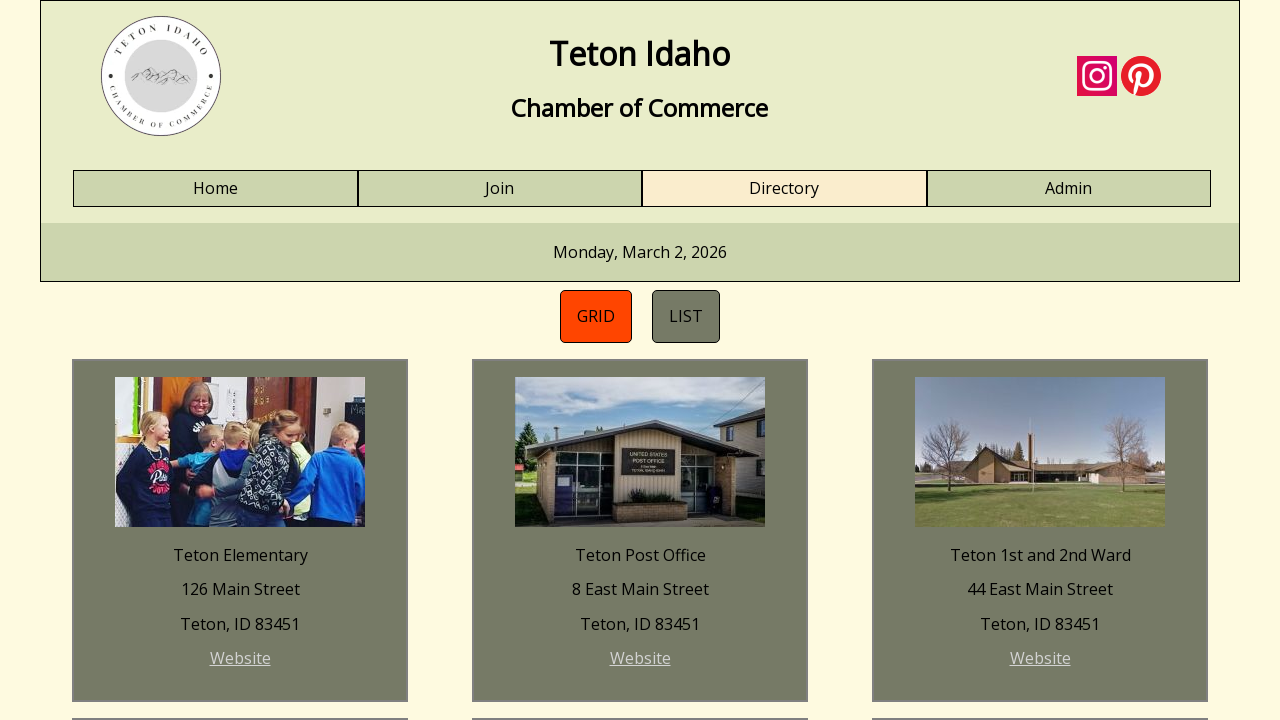

Waited for business information element to load
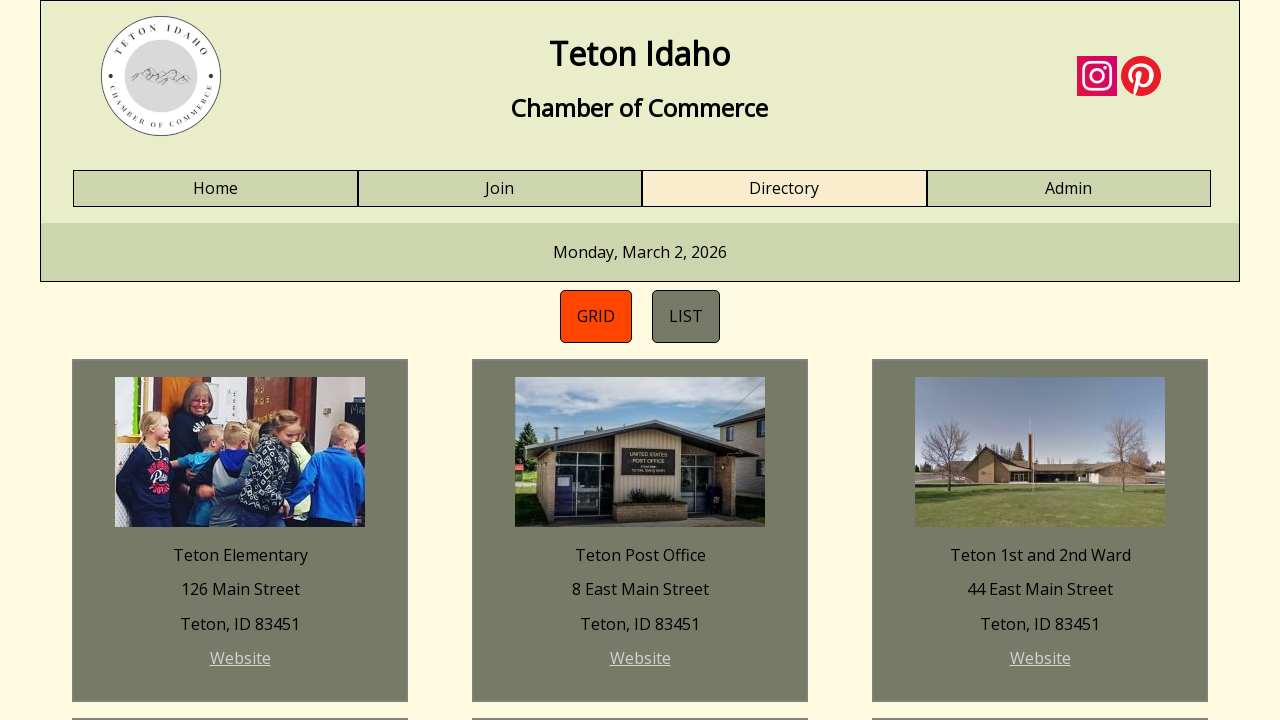

Verified business name 'Teton Turf and Tree' is displayed correctly
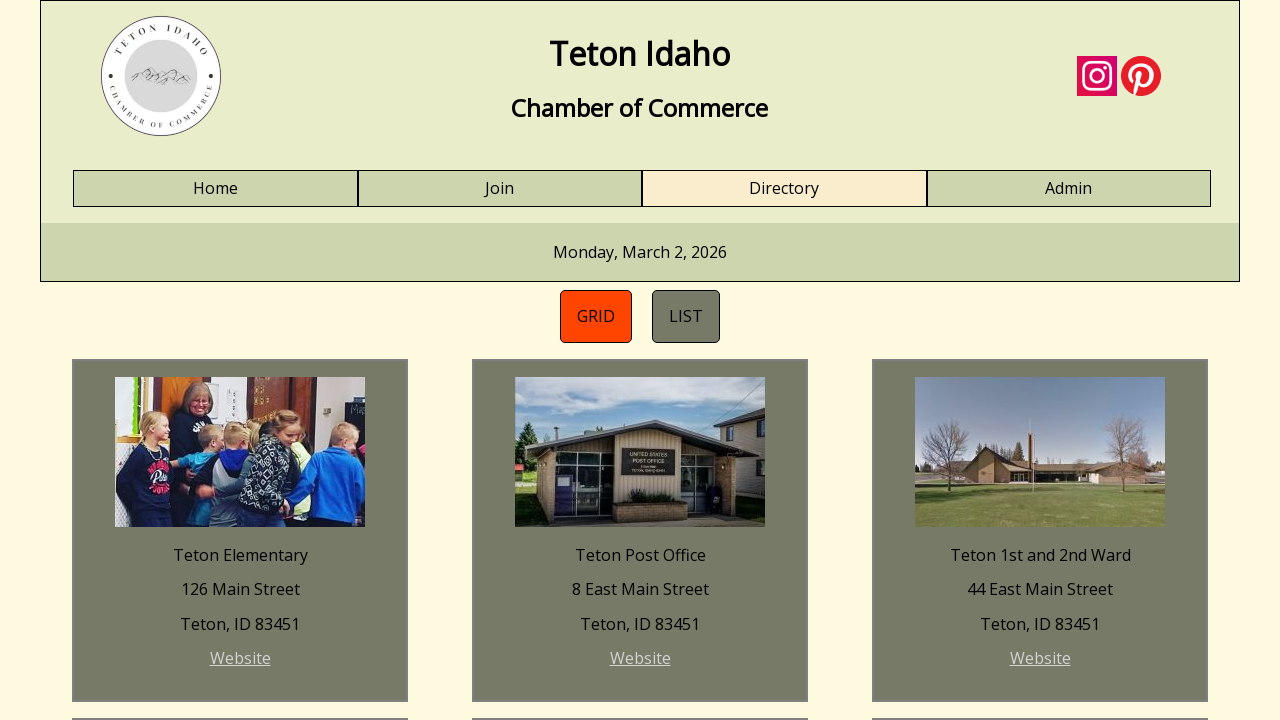

Clicked on directory list at (686, 316) on #directory-list
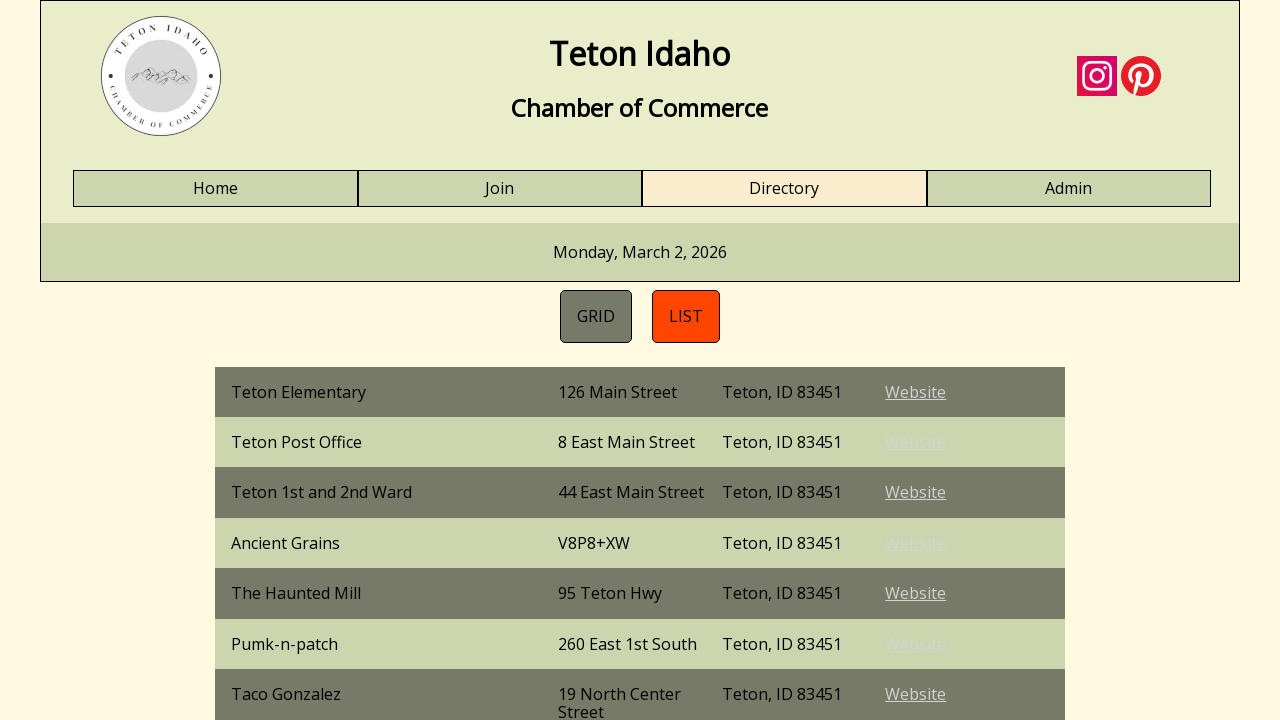

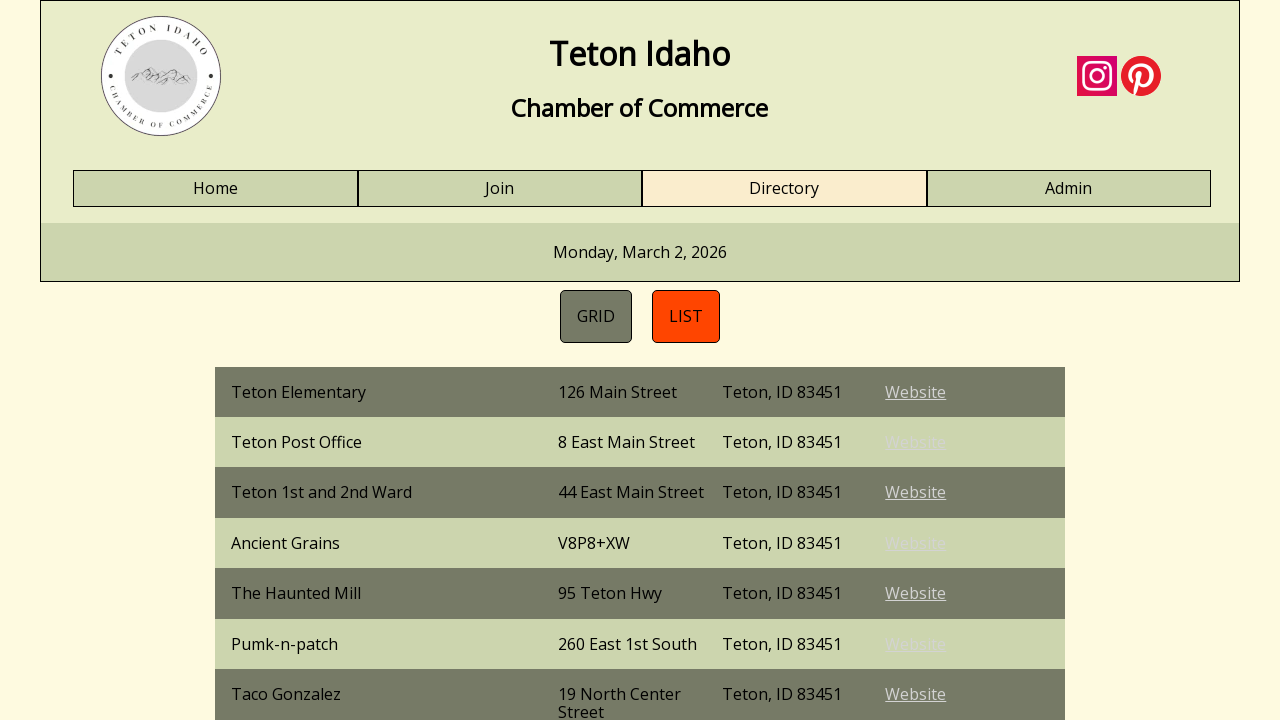